Tests iframe interaction and JavaScript alert handling by switching to an iframe, clicking a button that triggers an alert, and accepting the alert dialog.

Starting URL: http://qhmit.com/html/html_editors/scratchpad/?example=/javascript/examples/javascript_alert_box_onclick

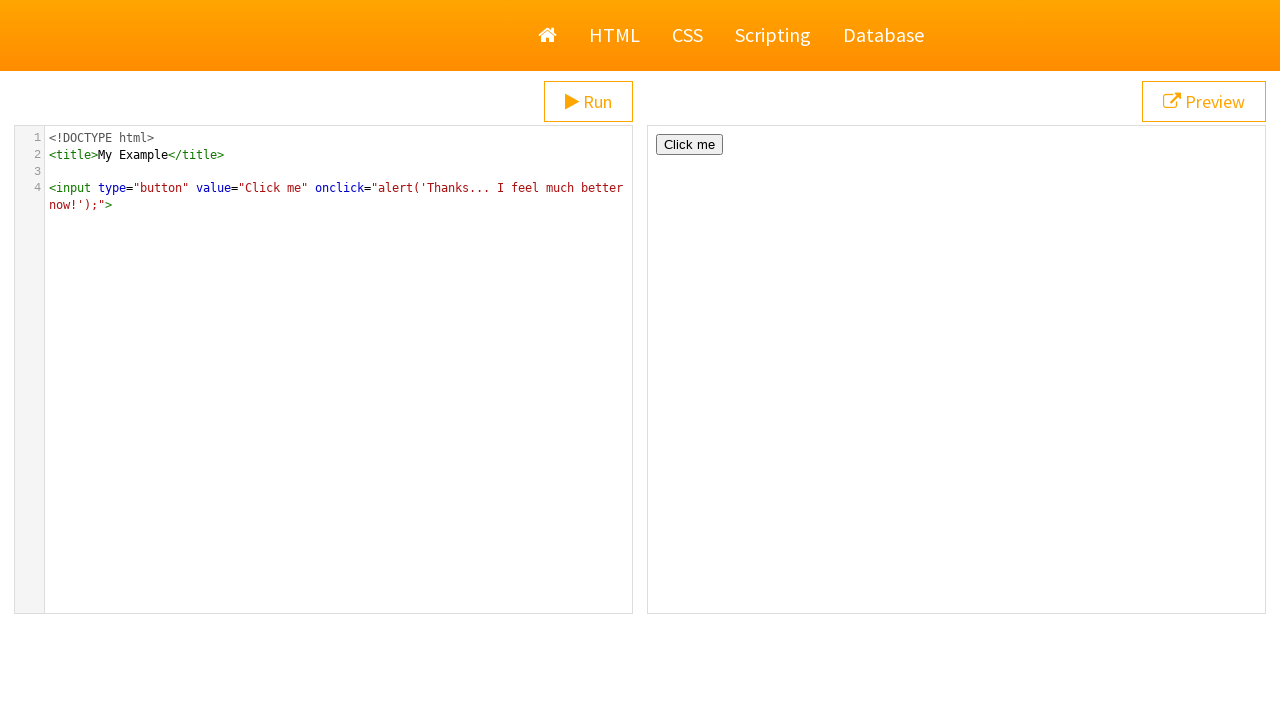

Located the preview iframe
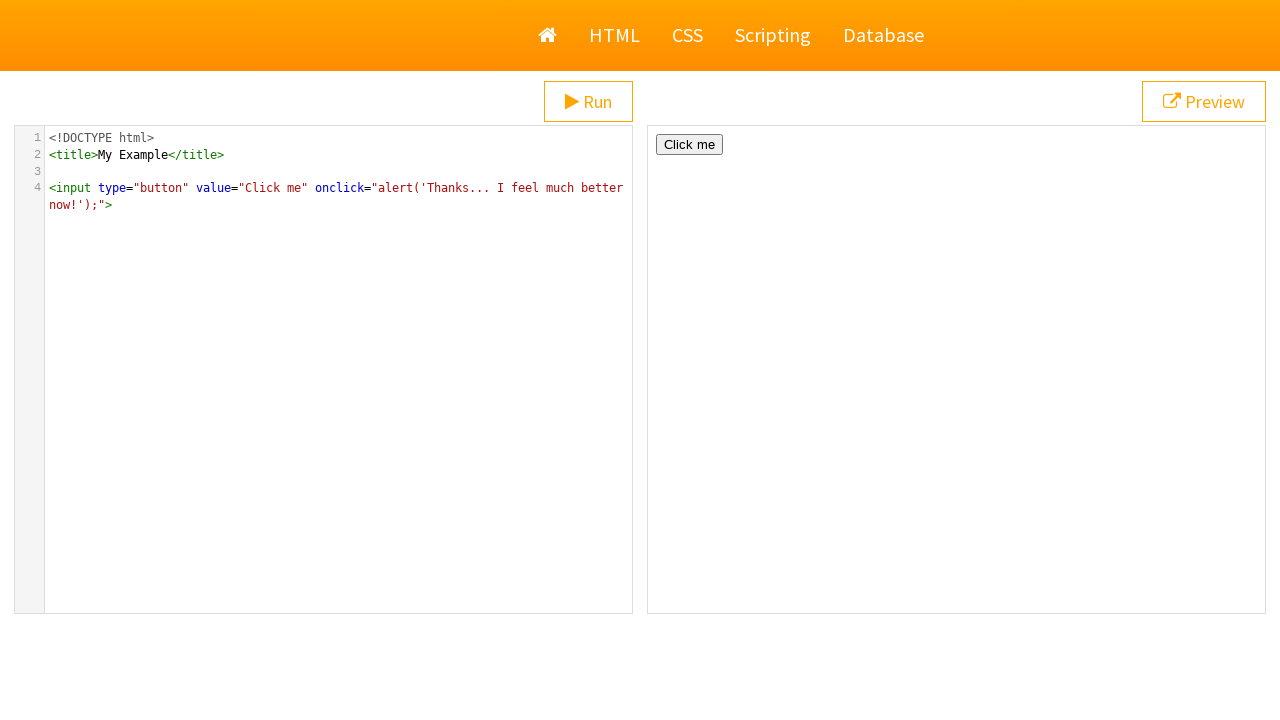

Set up dialog handler to accept alerts
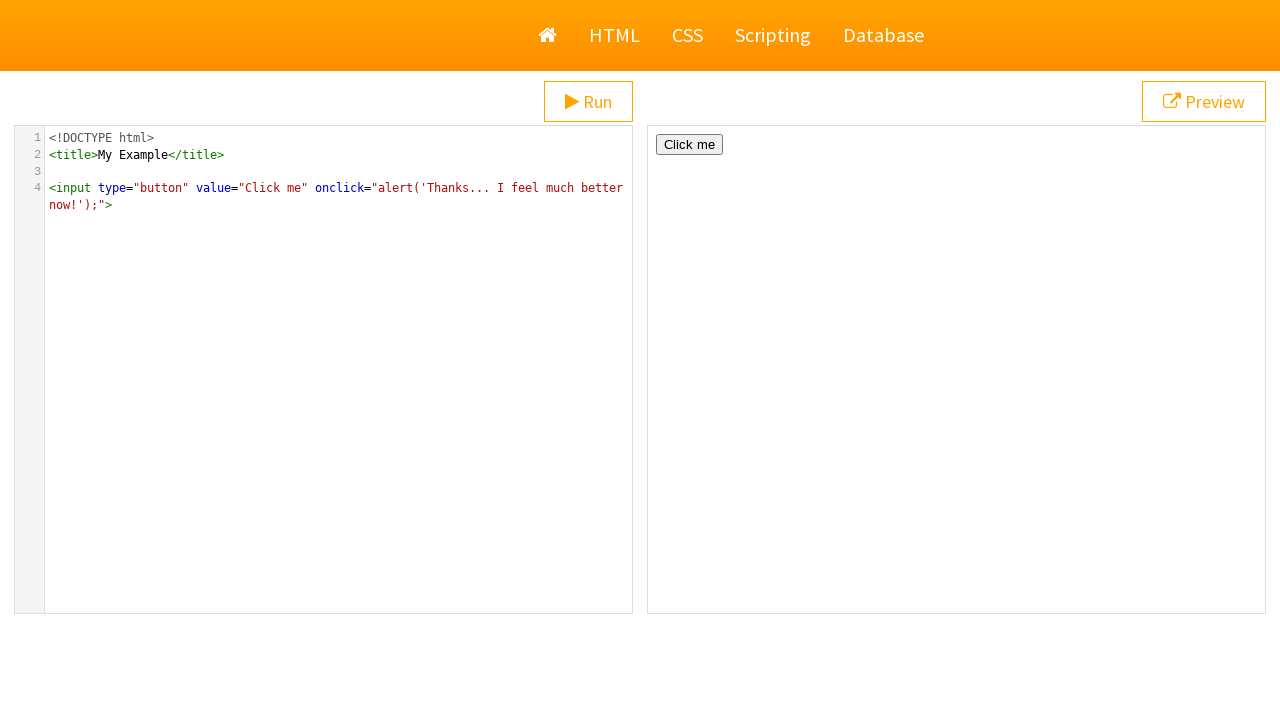

Clicked the button inside the iframe that triggers an alert at (690, 144) on #preview >> internal:control=enter-frame >> xpath=/html/body/input
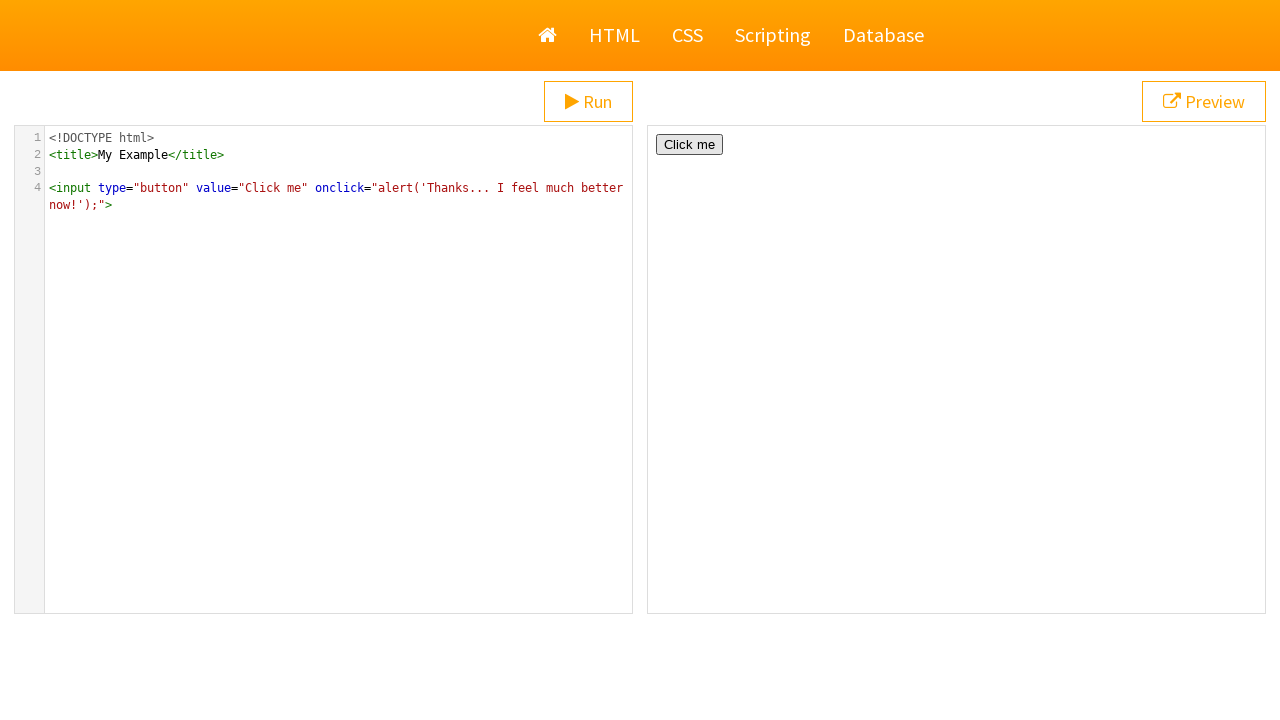

Waited for dialog to be handled
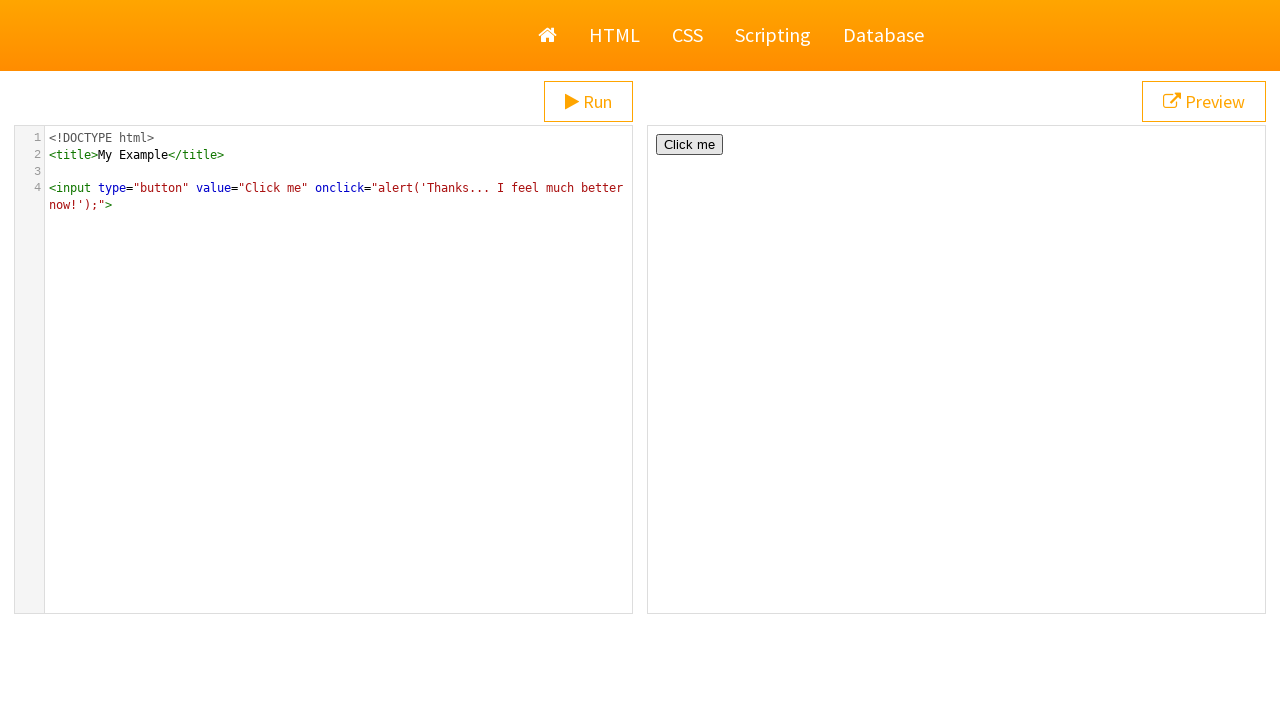

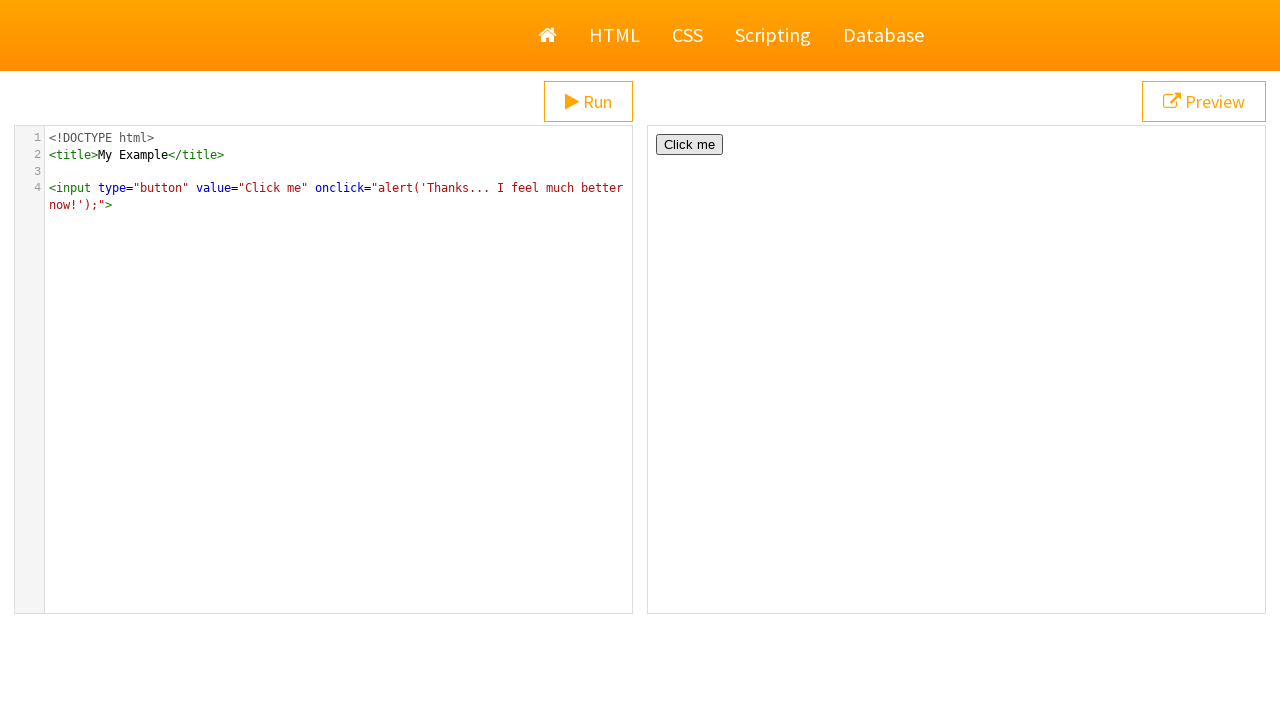